Tests Bootstrap alert component by clicking a button to change message and verifying the alert message updates

Starting URL: https://ng-bootstrap.github.io/#/components/alert/examples

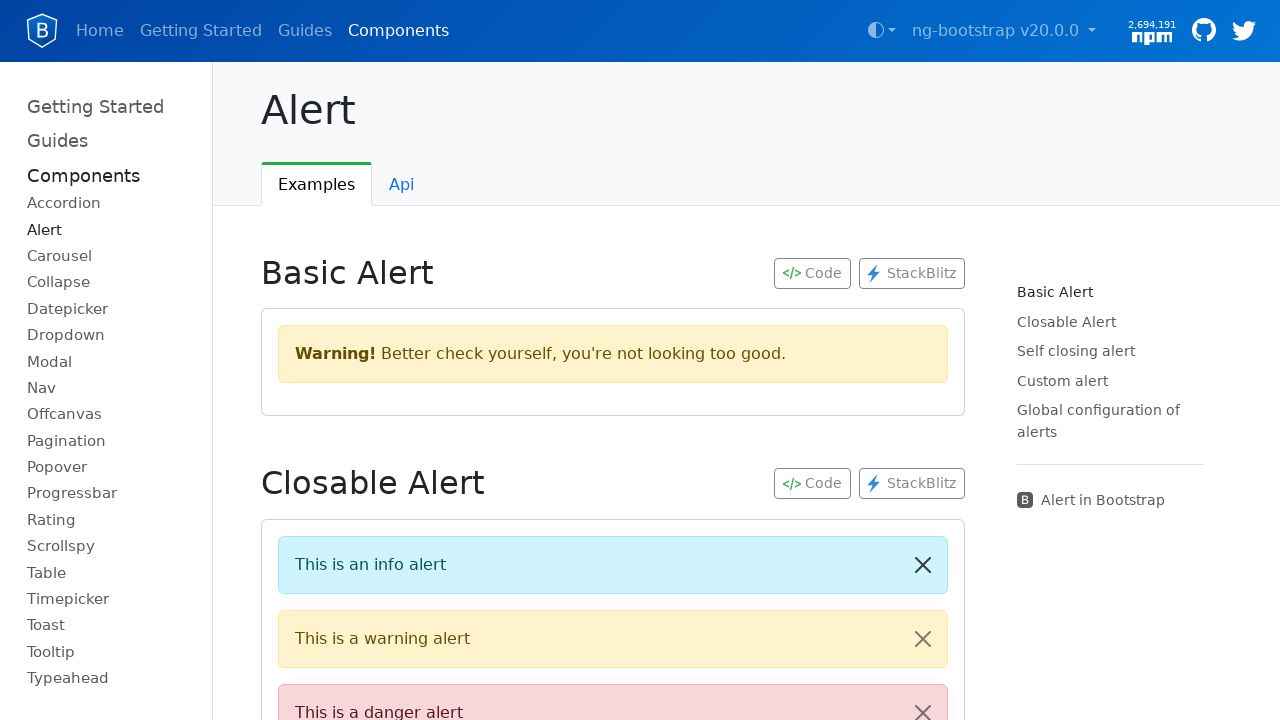

Clicked 'Change message' button at (360, 360) on xpath=//button[contains(text(),'Change message')]
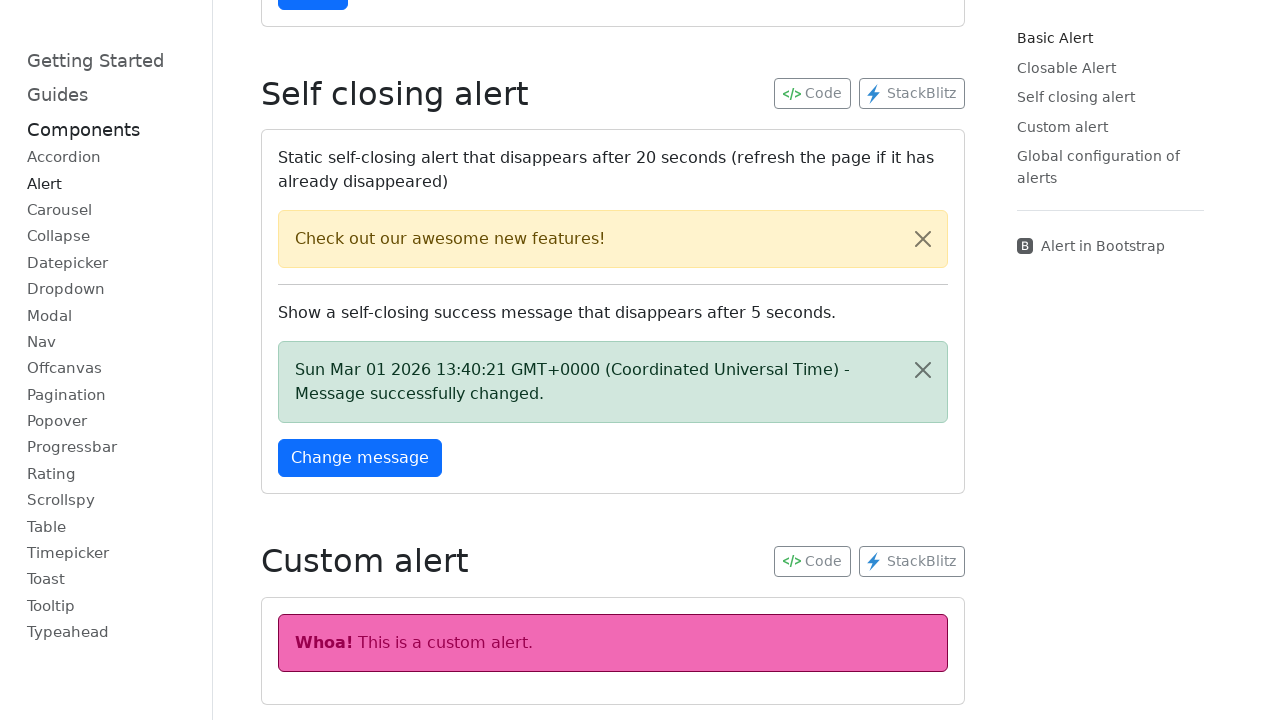

Alert box appeared with 'Message successfully changed' text
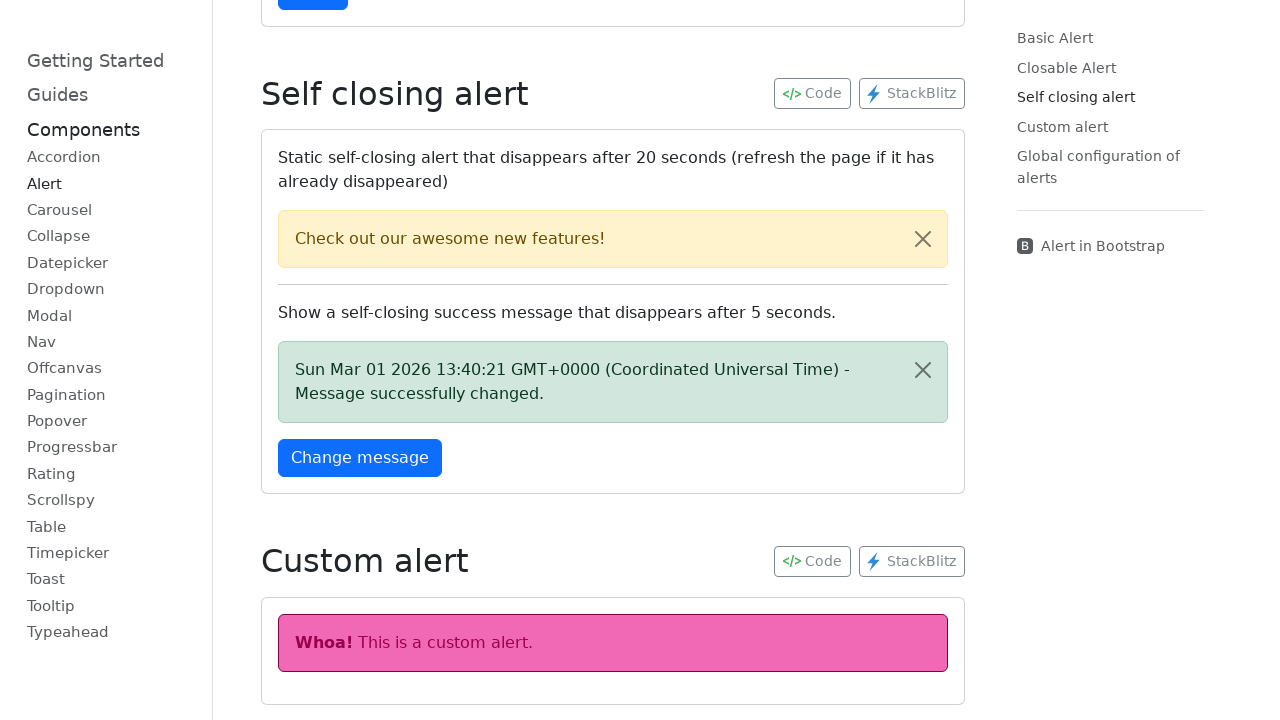

Retrieved initial alert message text: 'Sun Mar 01 2026 13:40:21 GMT+0000 (Coordinated Universal Time) - Message successfully changed.'
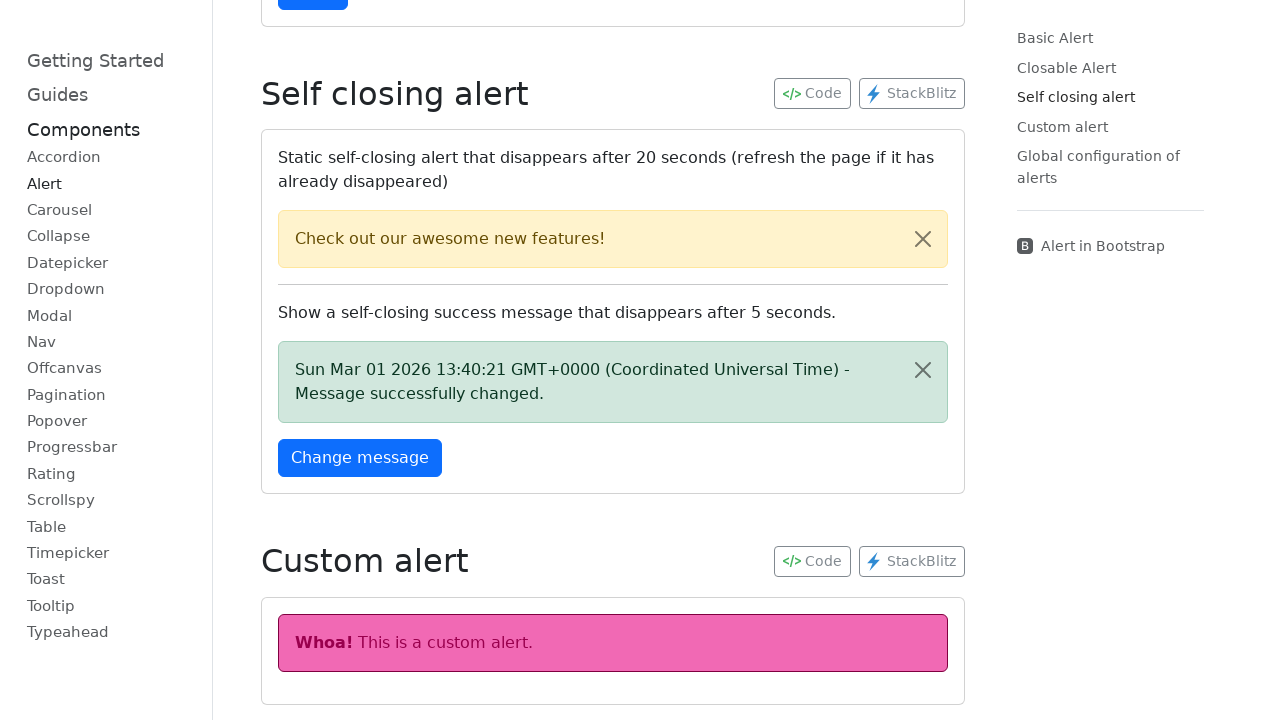

Clicked 'Change message' button again at (360, 458) on xpath=//button[contains(text(),'Change message')]
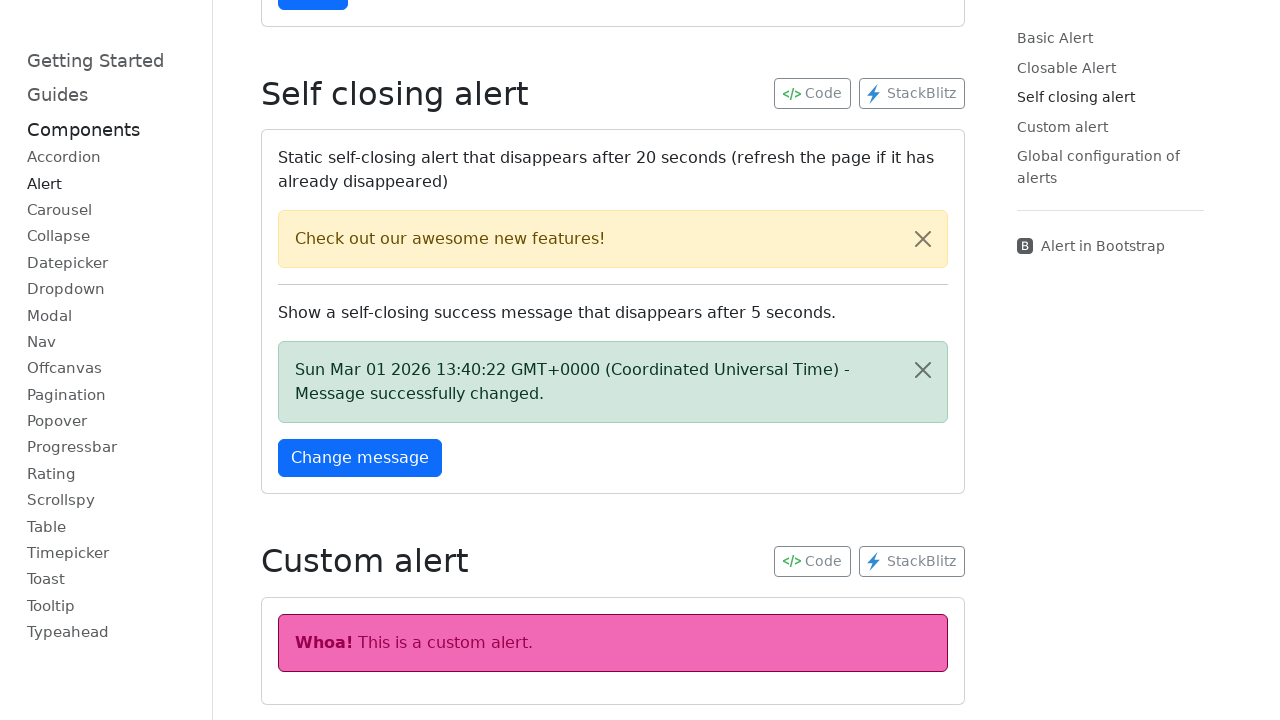

Waited 500ms for message to update
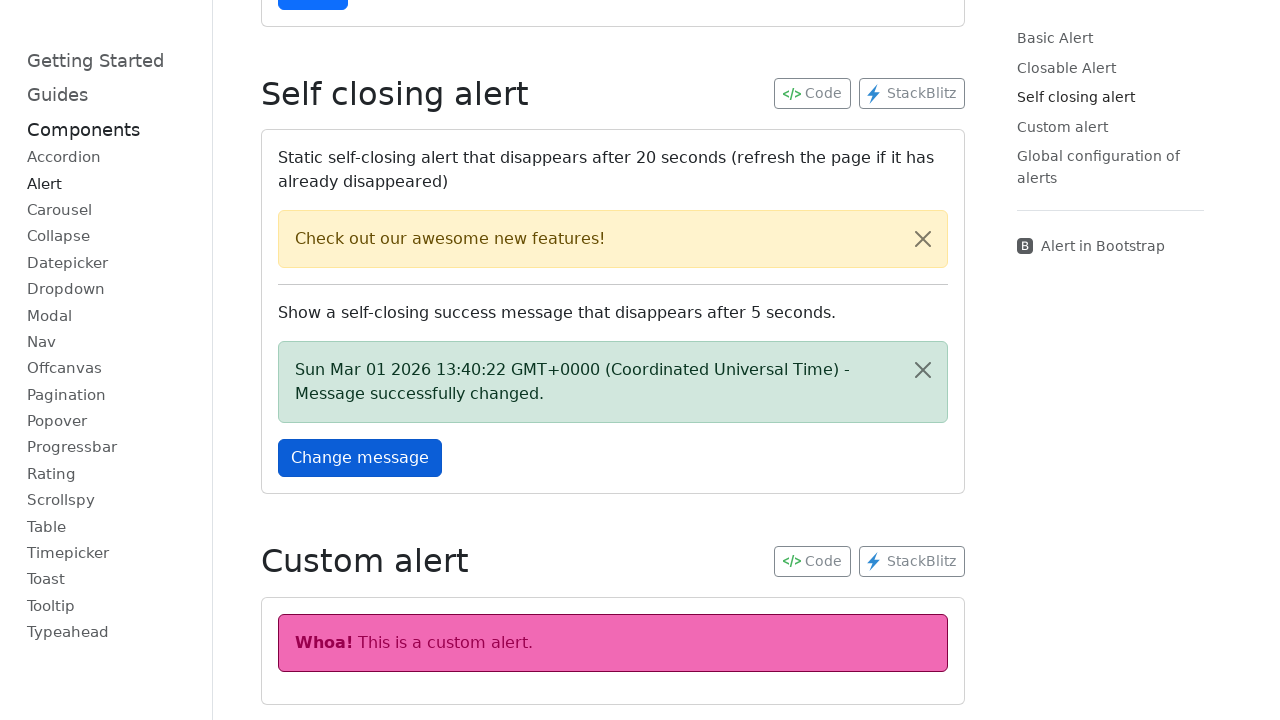

Retrieved updated alert message text: 'Sun Mar 01 2026 13:40:22 GMT+0000 (Coordinated Universal Time) - Message successfully changed.'
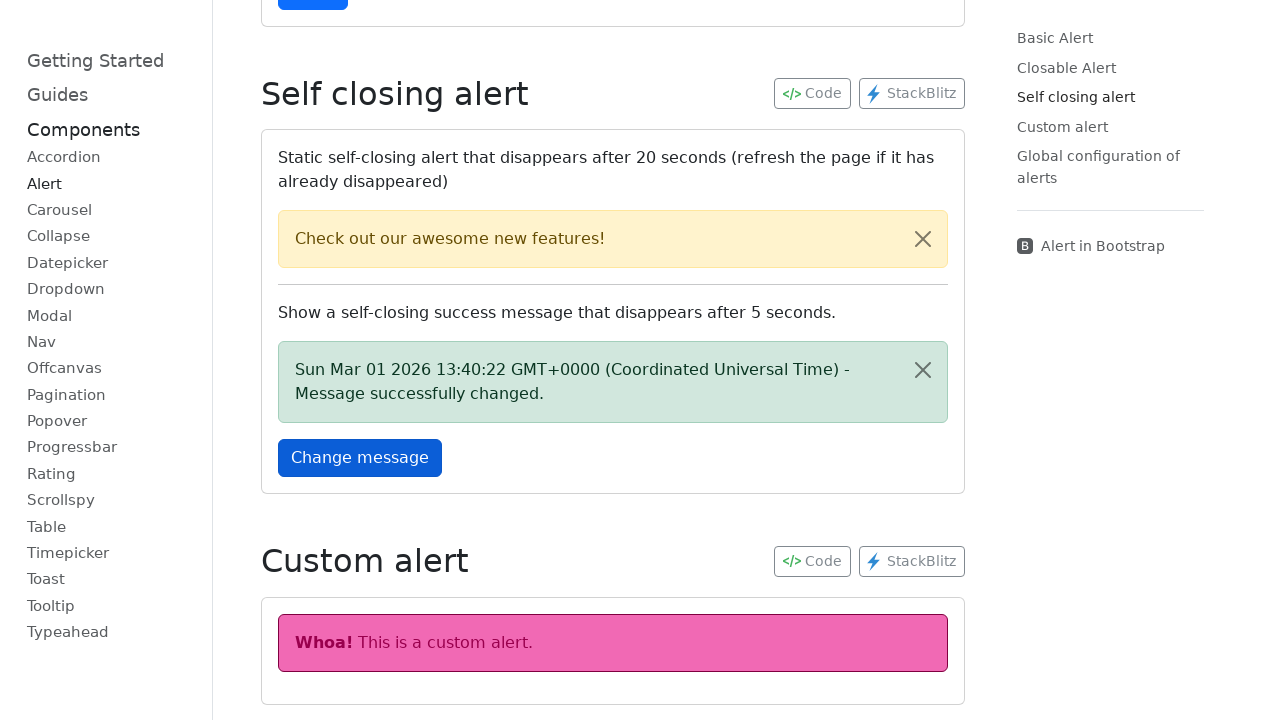

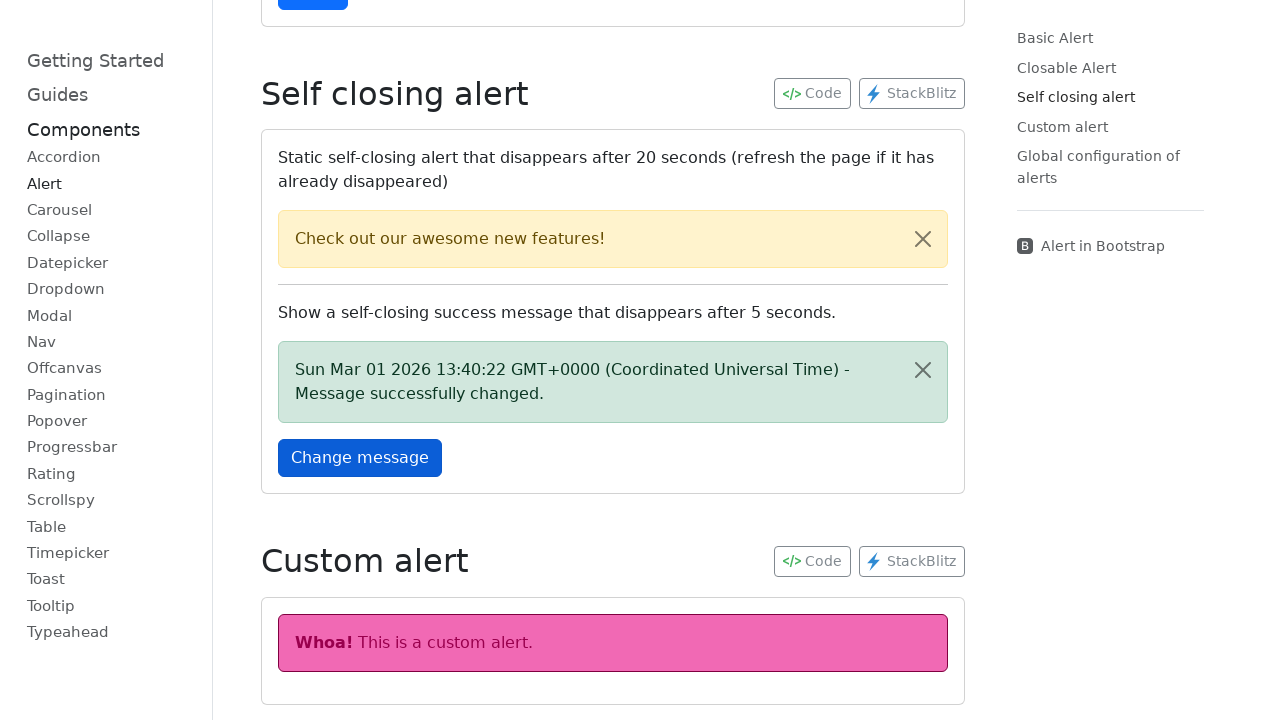